Tests that an iFood restaurant page loads correctly by verifying that menu sections and product cards are displayed on the page.

Starting URL: https://www.ifood.com.br/delivery/rio-de-janeiro-rj/cumbuca-catete/e2c3f587-3c83-4ea7-8418-a4b693caaaa4

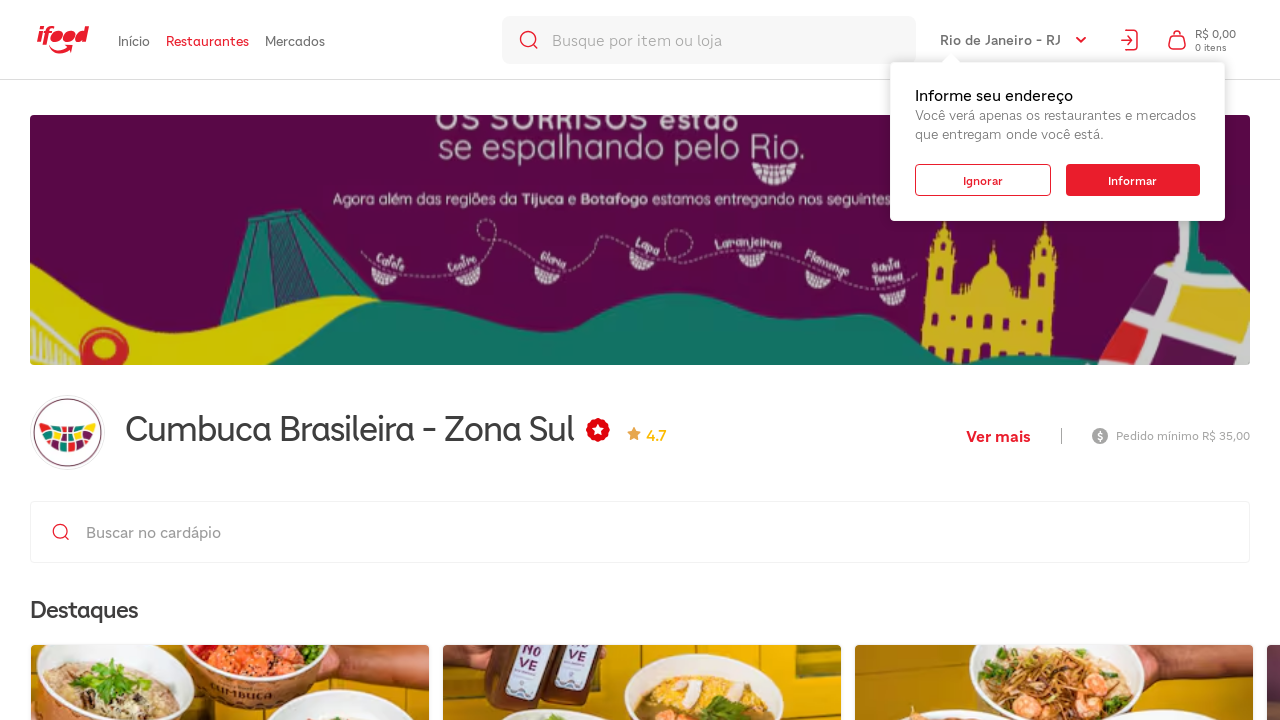

Waited for restaurant menu sections to load
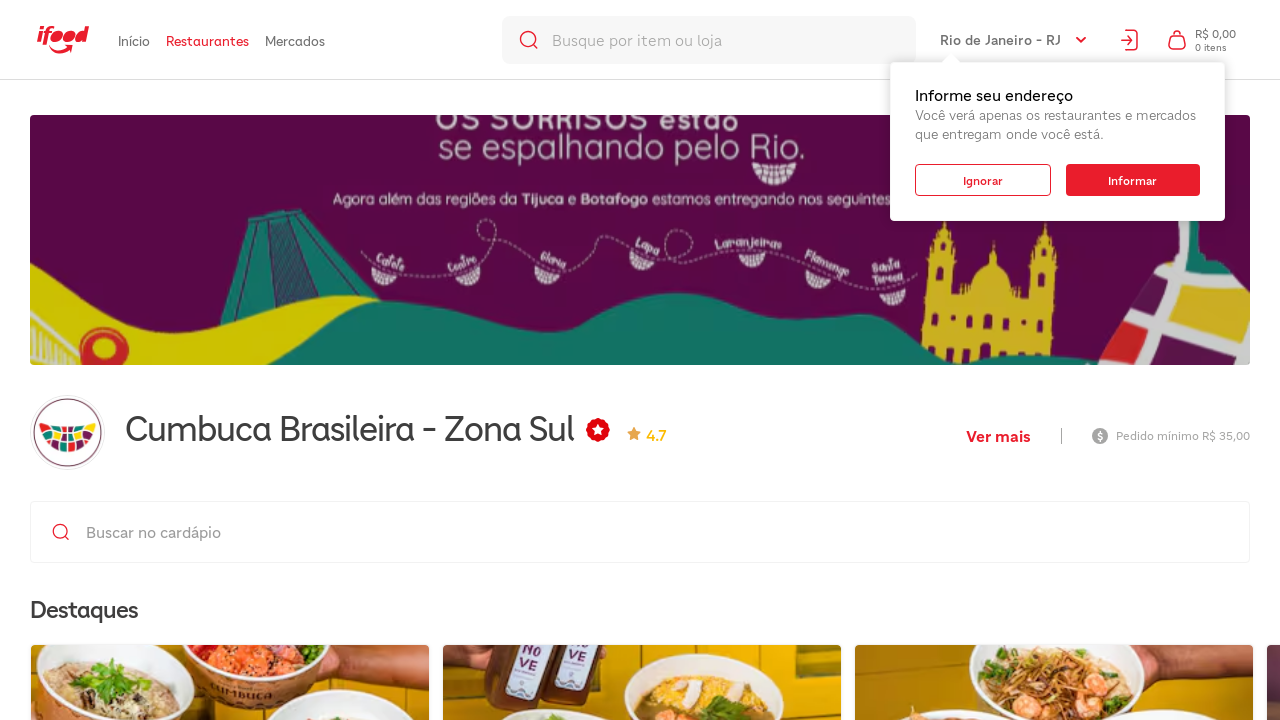

Located all menu section elements
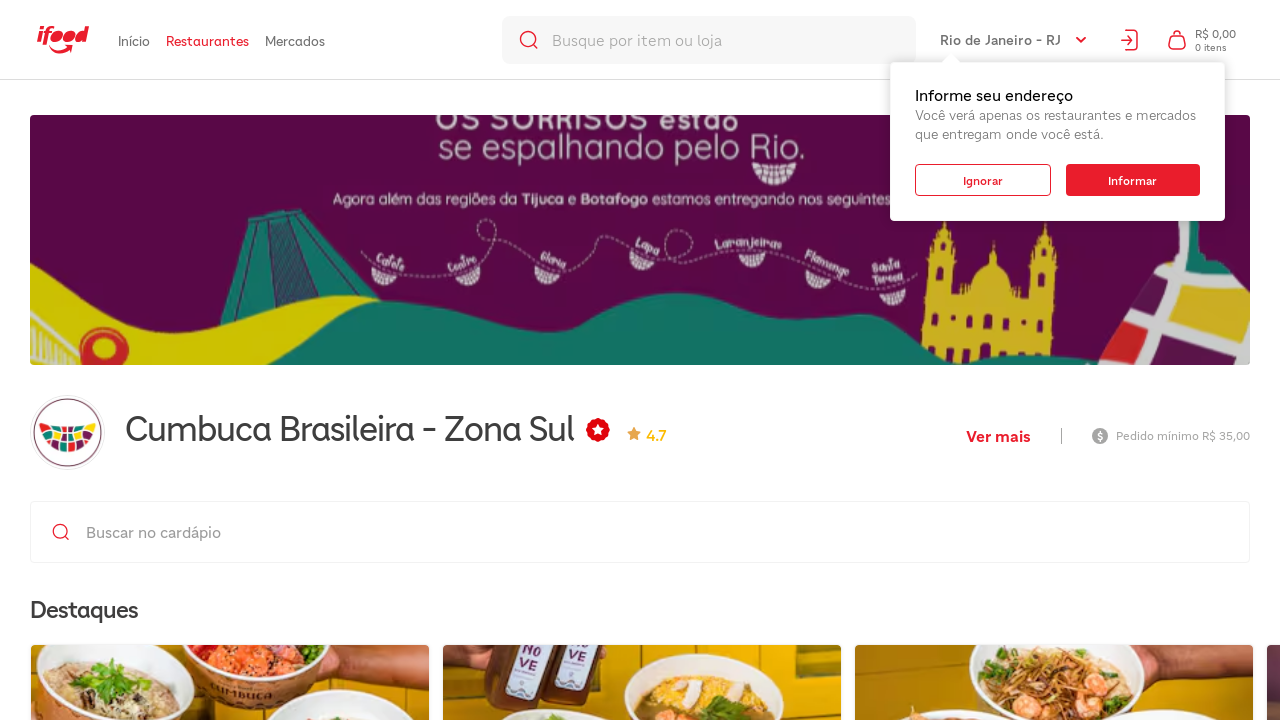

Verified that menu sections are present
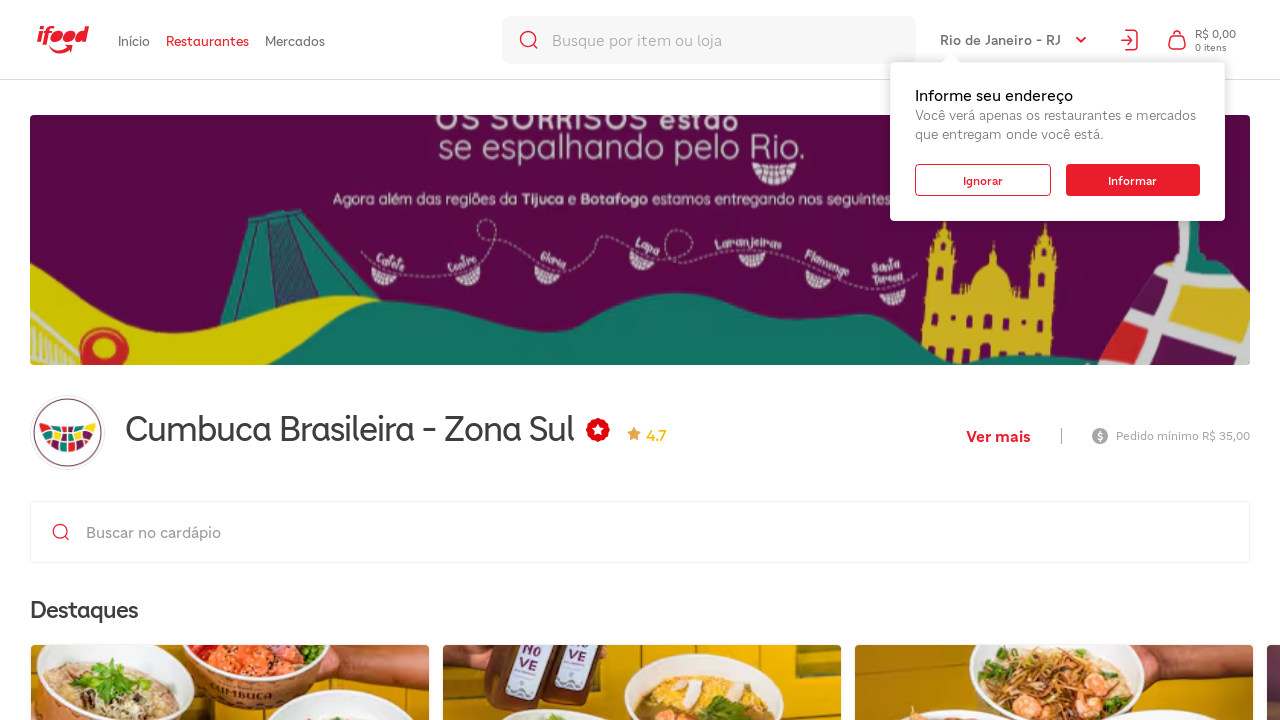

Located all product card elements
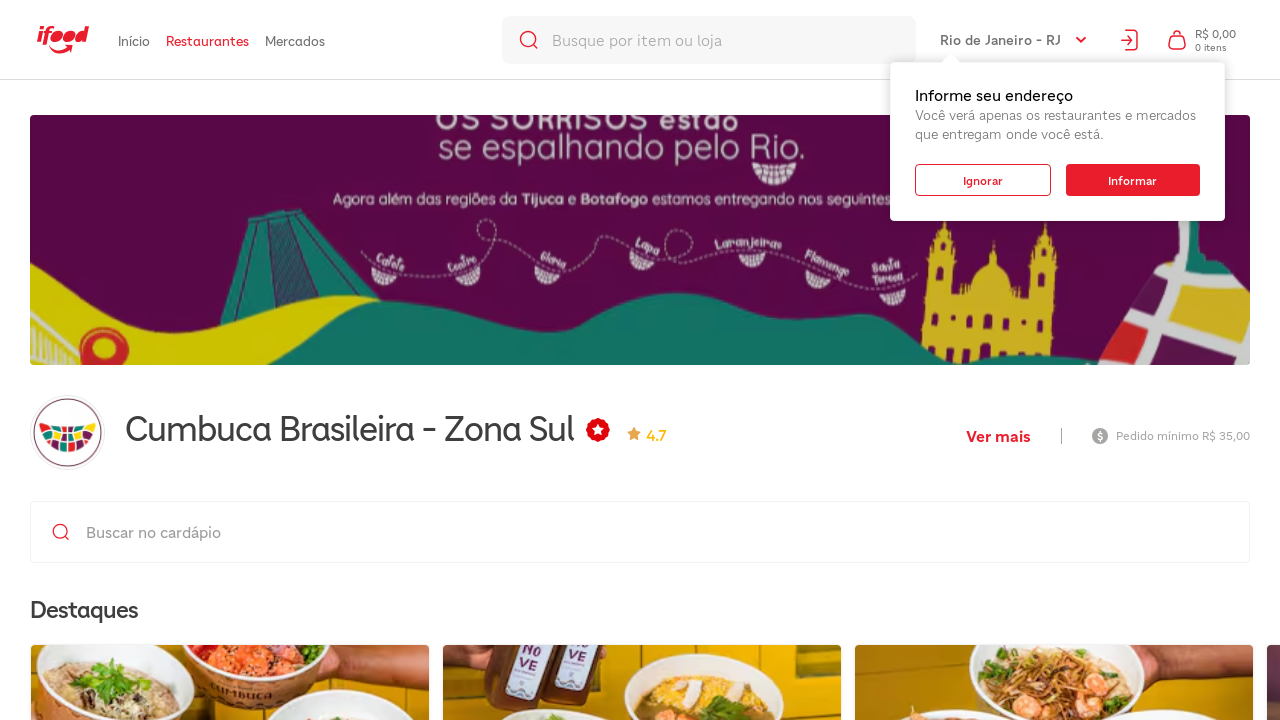

Verified that product cards are displayed on the menu
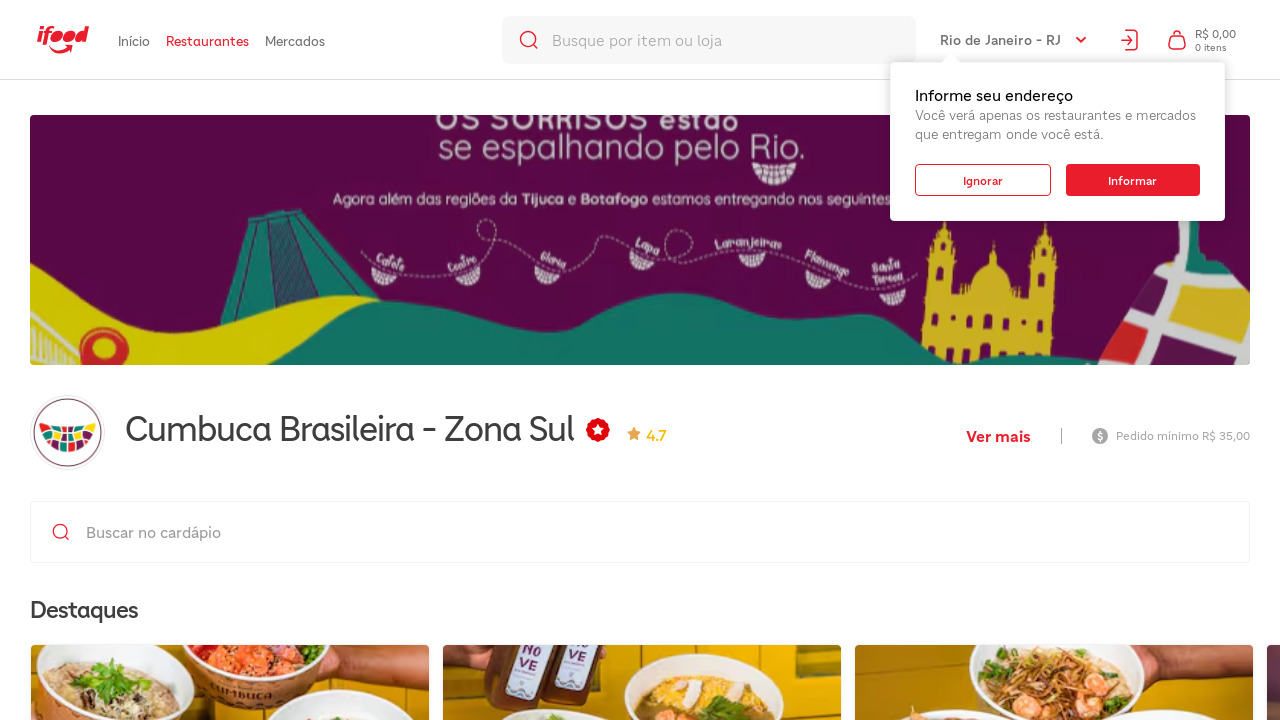

Selected the first product card
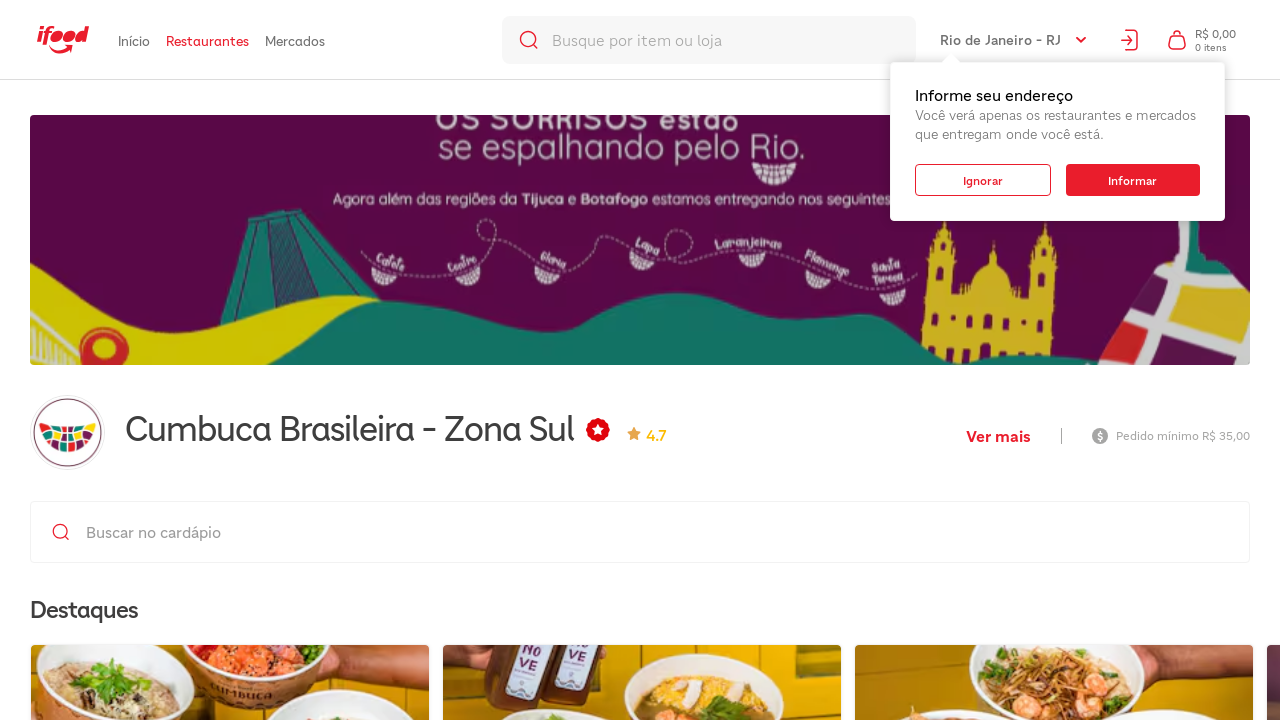

Waited for first product card to become visible
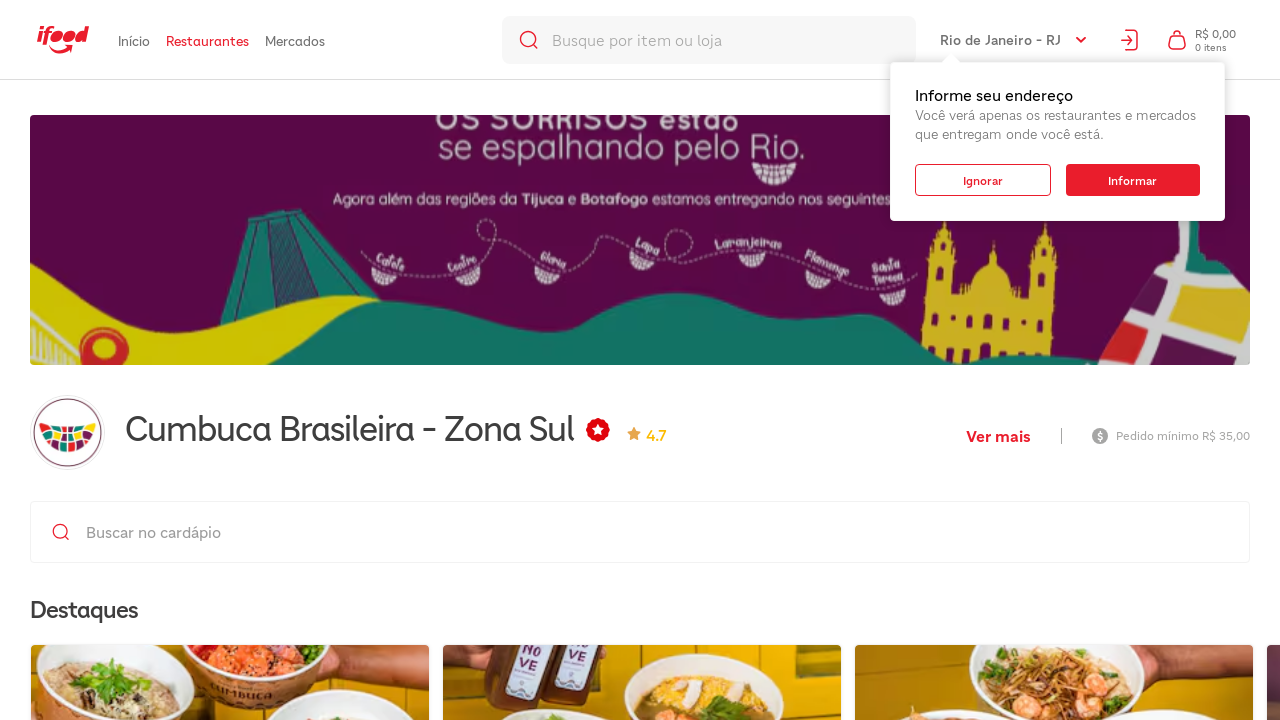

Verified that product description element exists
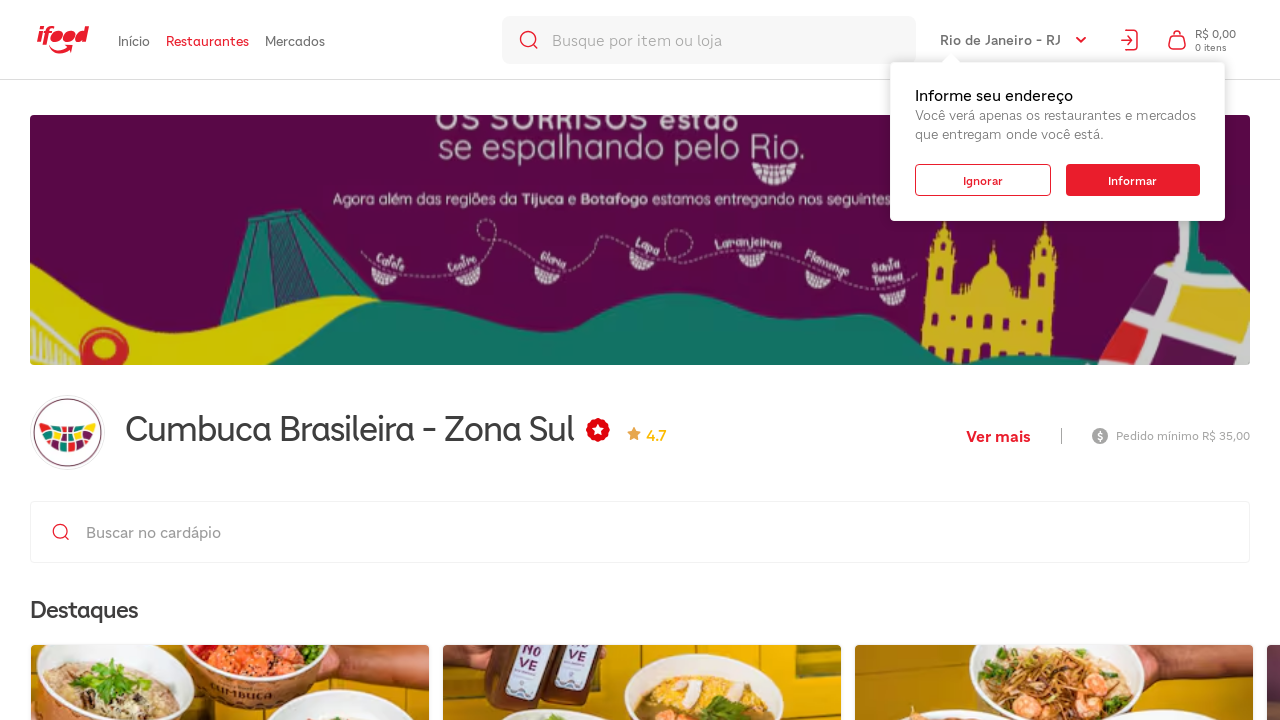

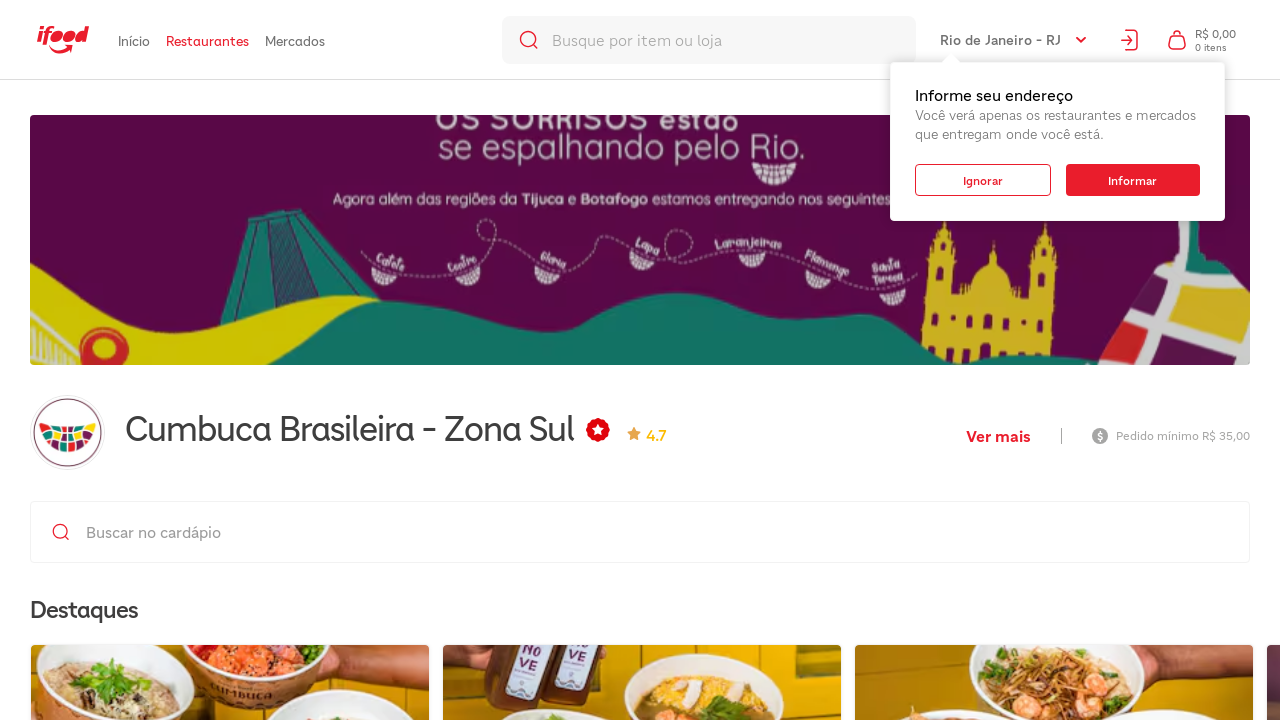